Tests flight booking form by selecting one-way trip, choosing origin (Delhi) and destination (Chennai) airports, selecting a date, enabling senior citizen discount, adding 5 adult passengers, and clicking search.

Starting URL: https://rahulshettyacademy.com/dropdownsPractise/

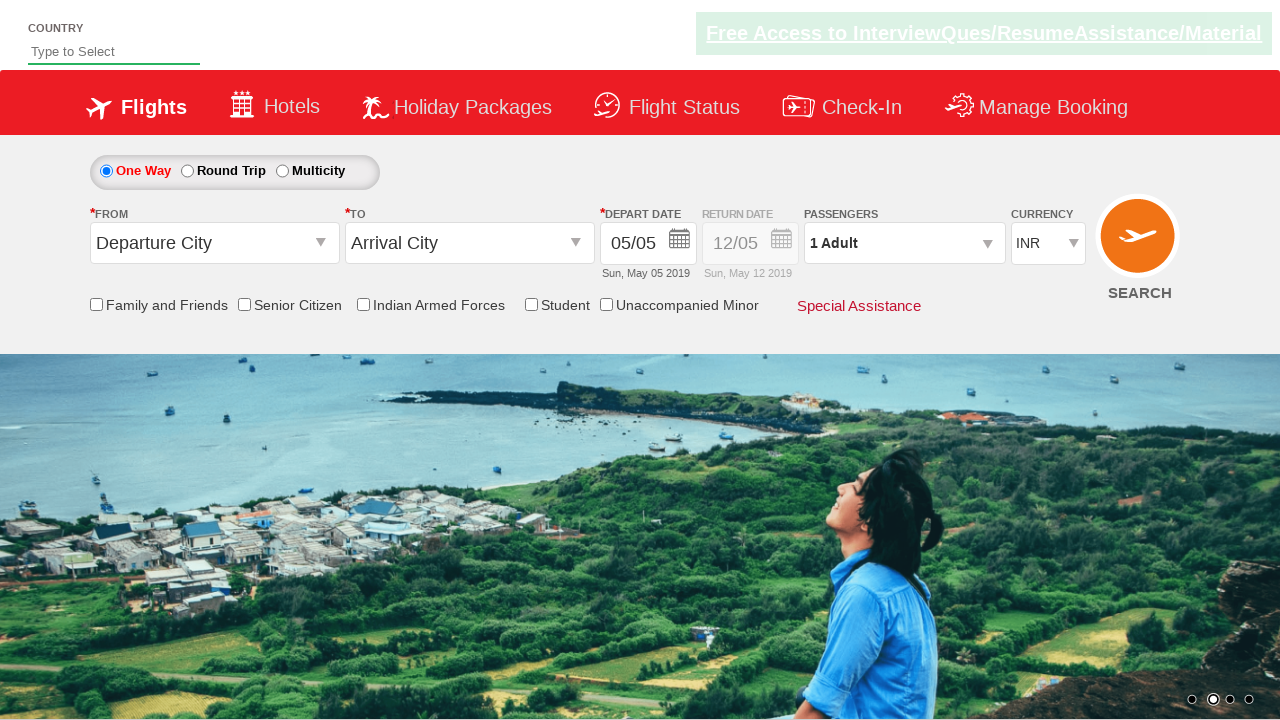

Selected one-way trip option at (106, 171) on #ctl00_mainContent_rbtnl_Trip_0
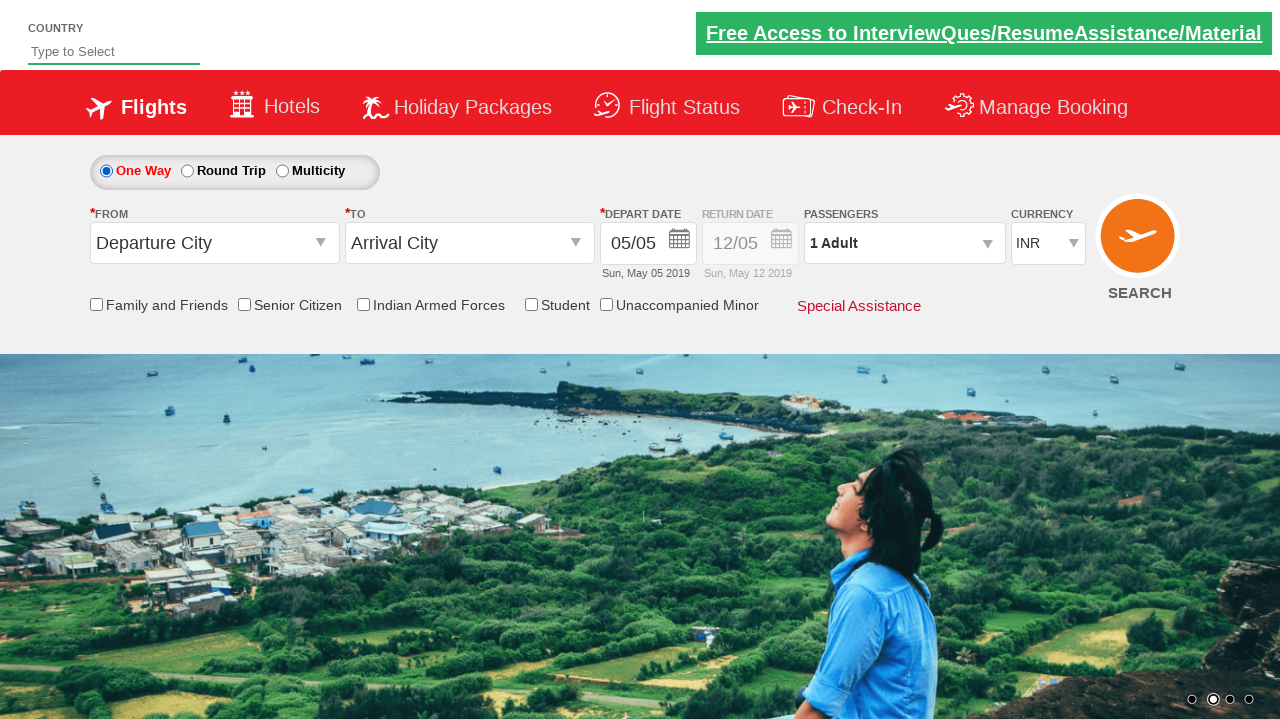

Clicked on origin airport dropdown at (214, 243) on #ctl00_mainContent_ddl_originStation1_CTXT
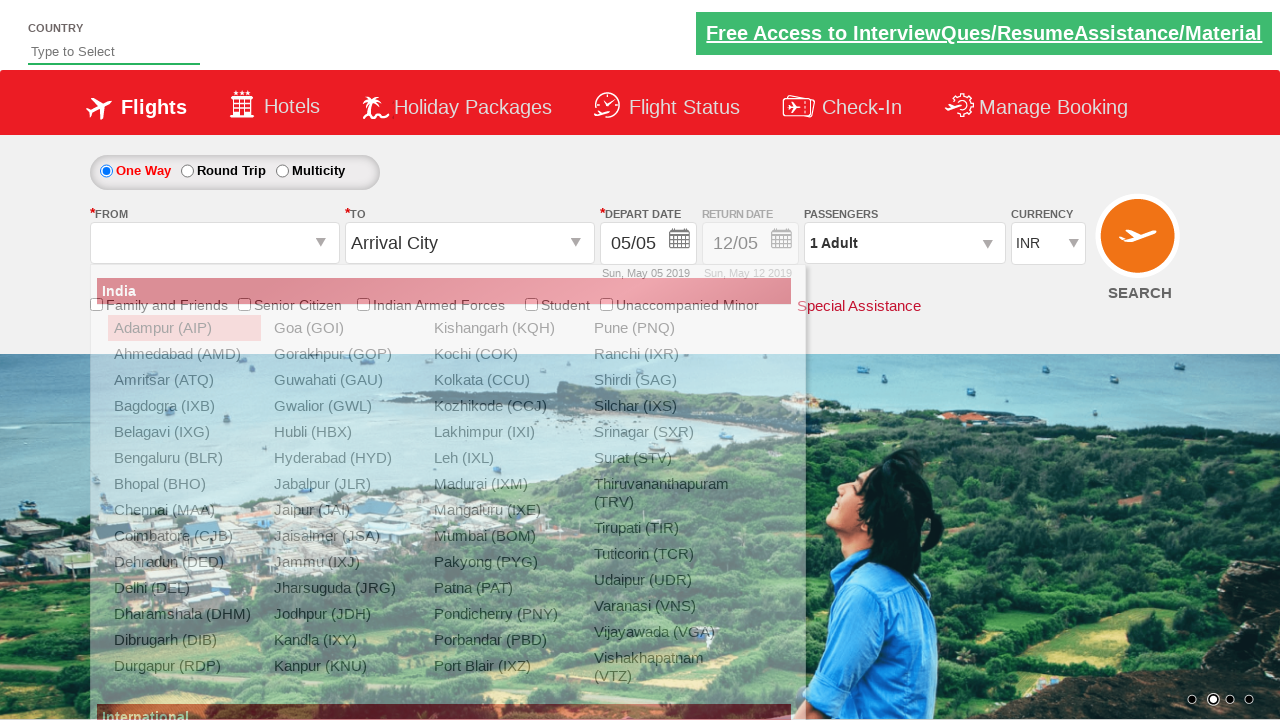

Selected Delhi (DEL) as origin airport at (184, 588) on a[value='DEL']
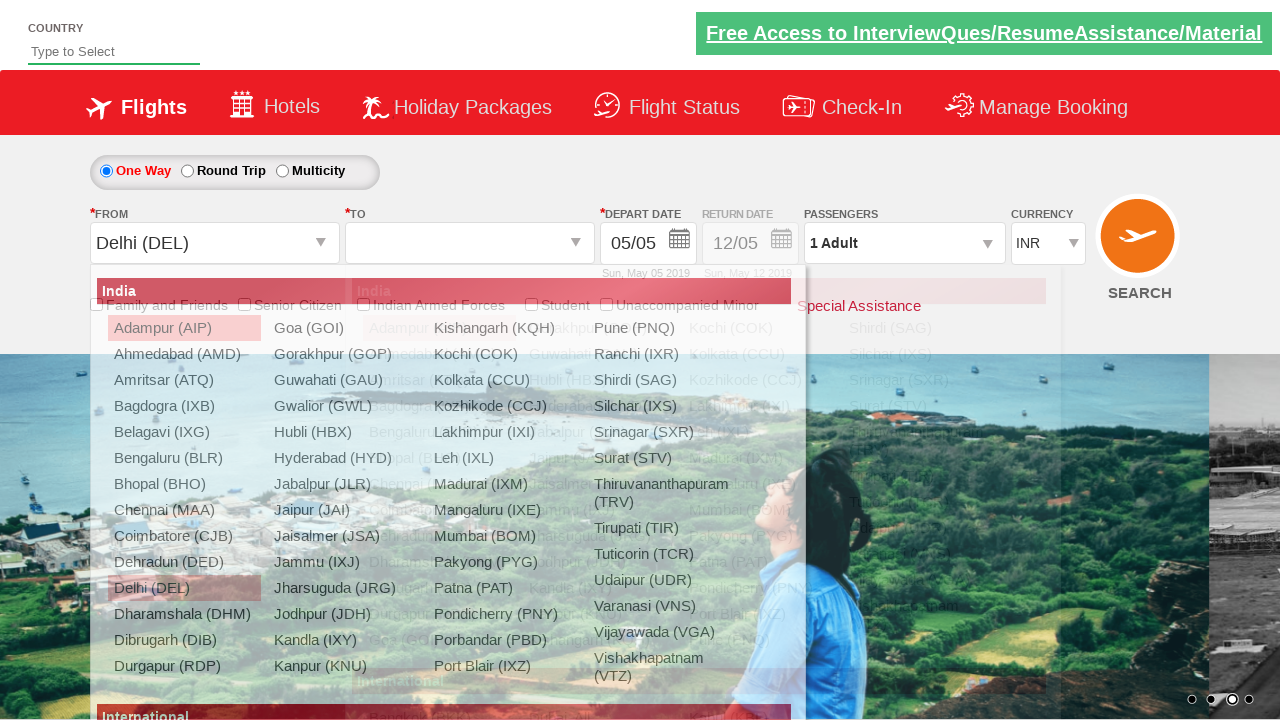

Waited for destination dropdown to load
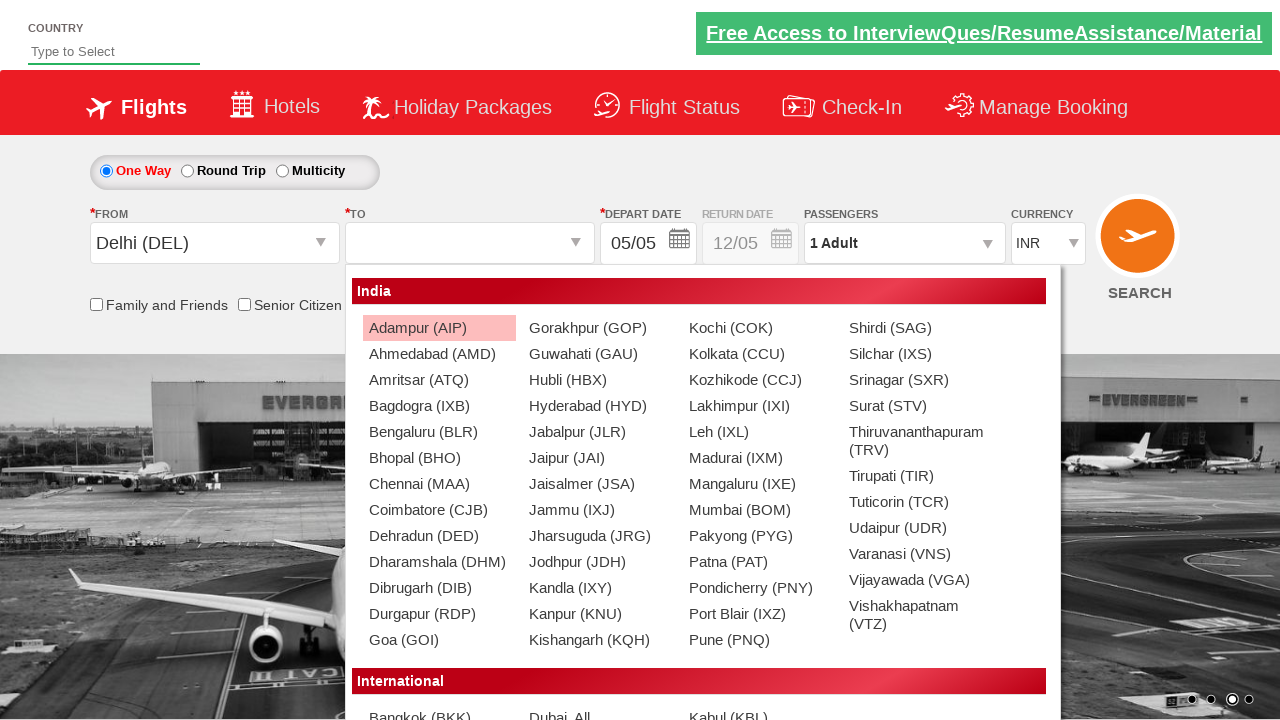

Selected Chennai (MAA) as destination airport at (439, 484) on xpath=//div[@id='glsctl00_mainContent_ddl_destinationStation1_CTNR']//a[@value='
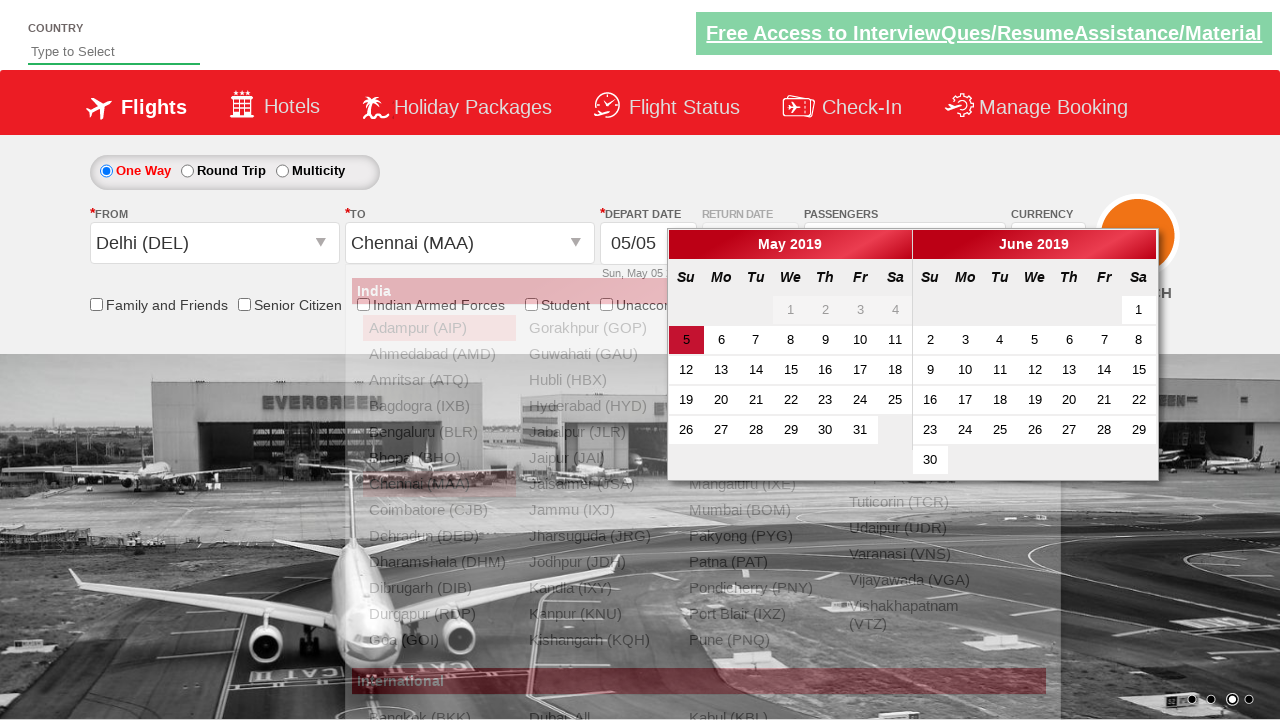

Waited for date picker to appear
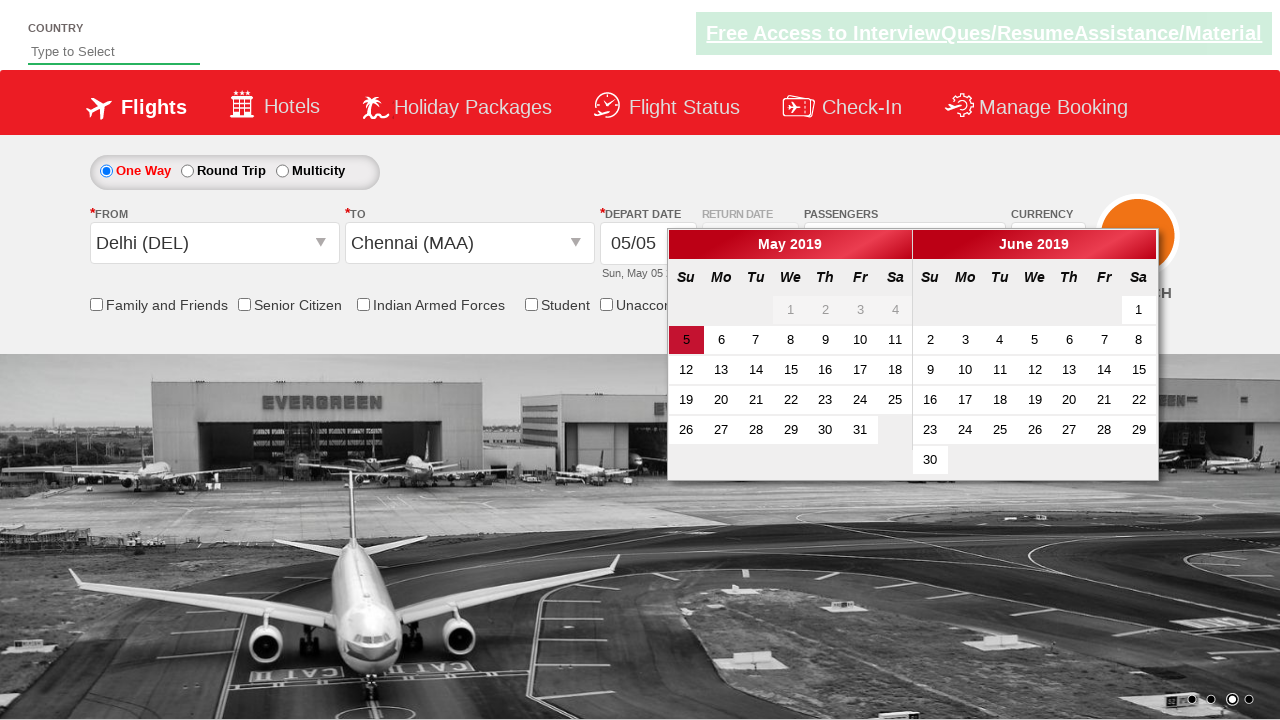

Selected current date from date picker at (686, 340) on .ui-state-default.ui-state-active
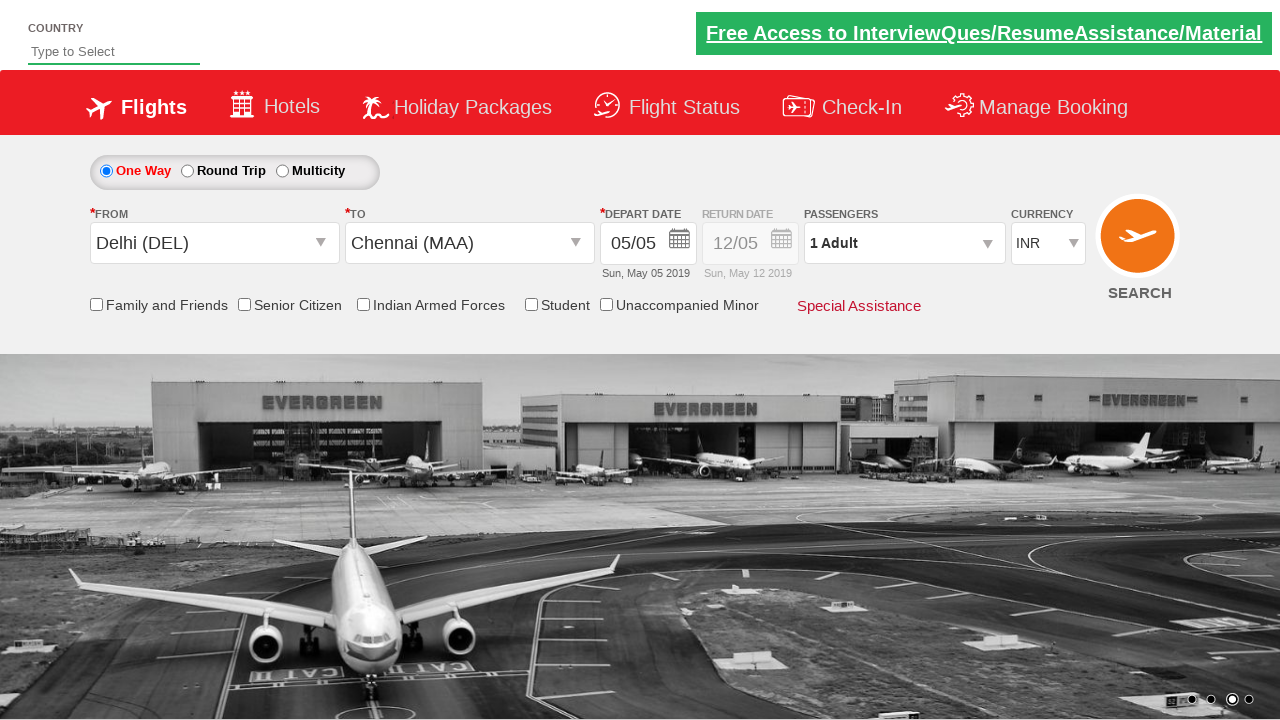

Enabled senior citizen discount checkbox at (244, 304) on input[id*='SeniorCitizenDiscount']
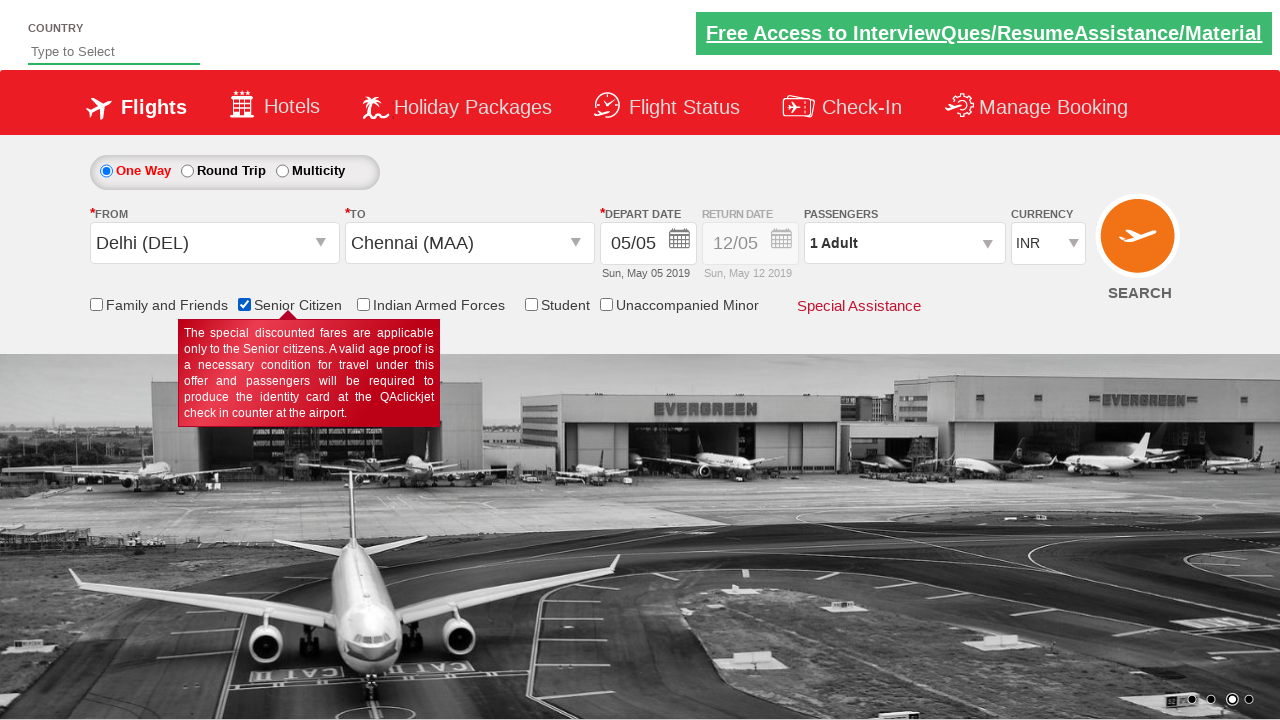

Clicked on passenger information dropdown at (904, 243) on #divpaxinfo
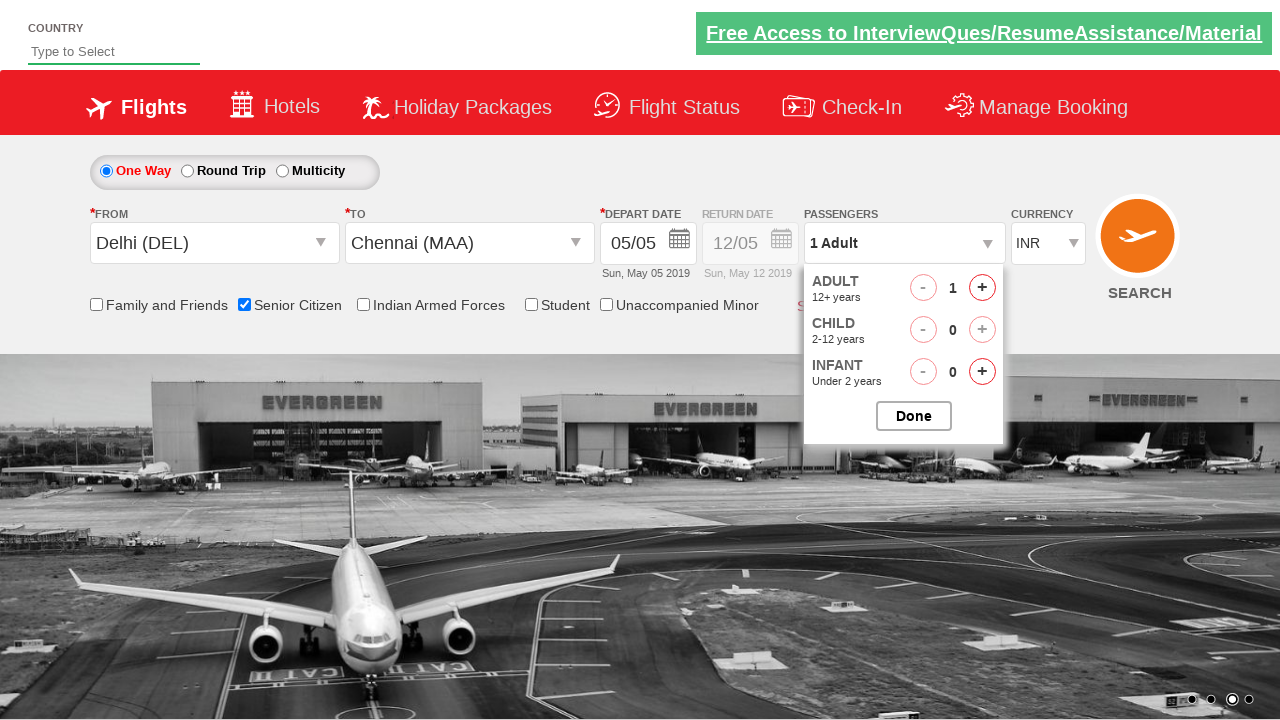

Waited for passenger options to load
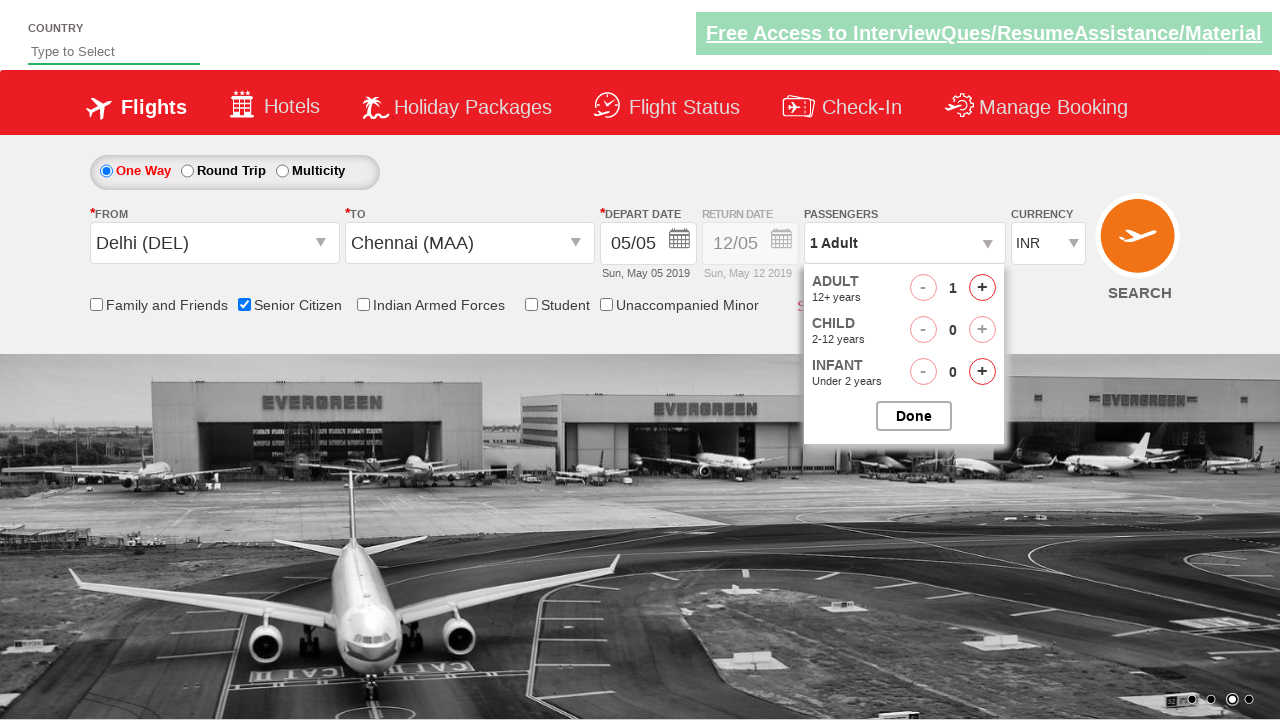

Added adult passenger 2 of 5 at (982, 288) on #hrefIncAdt
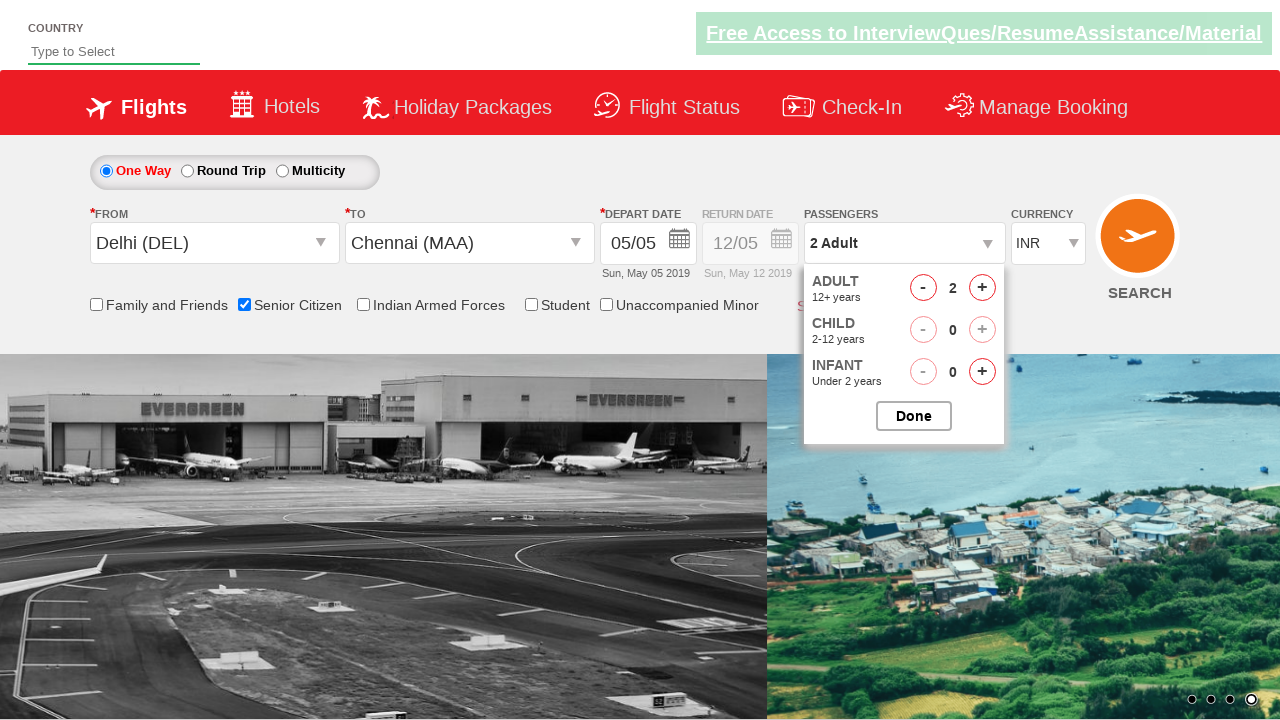

Added adult passenger 3 of 5 at (982, 288) on #hrefIncAdt
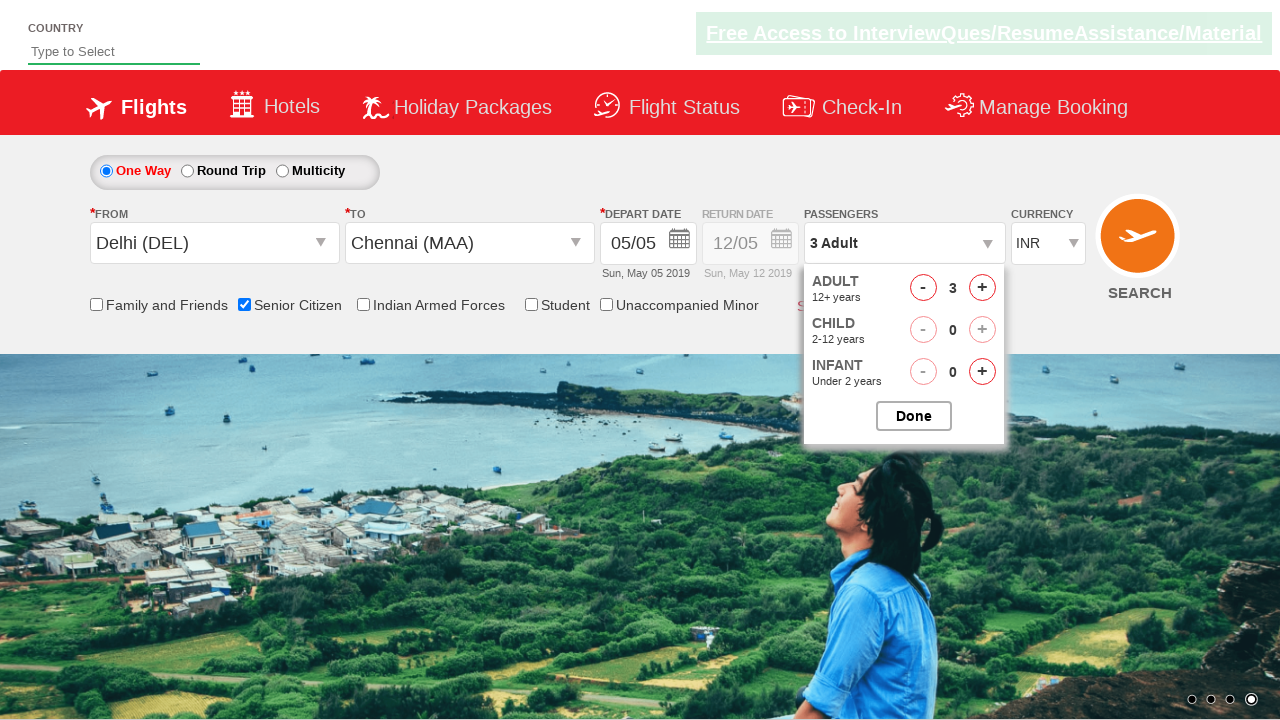

Added adult passenger 4 of 5 at (982, 288) on #hrefIncAdt
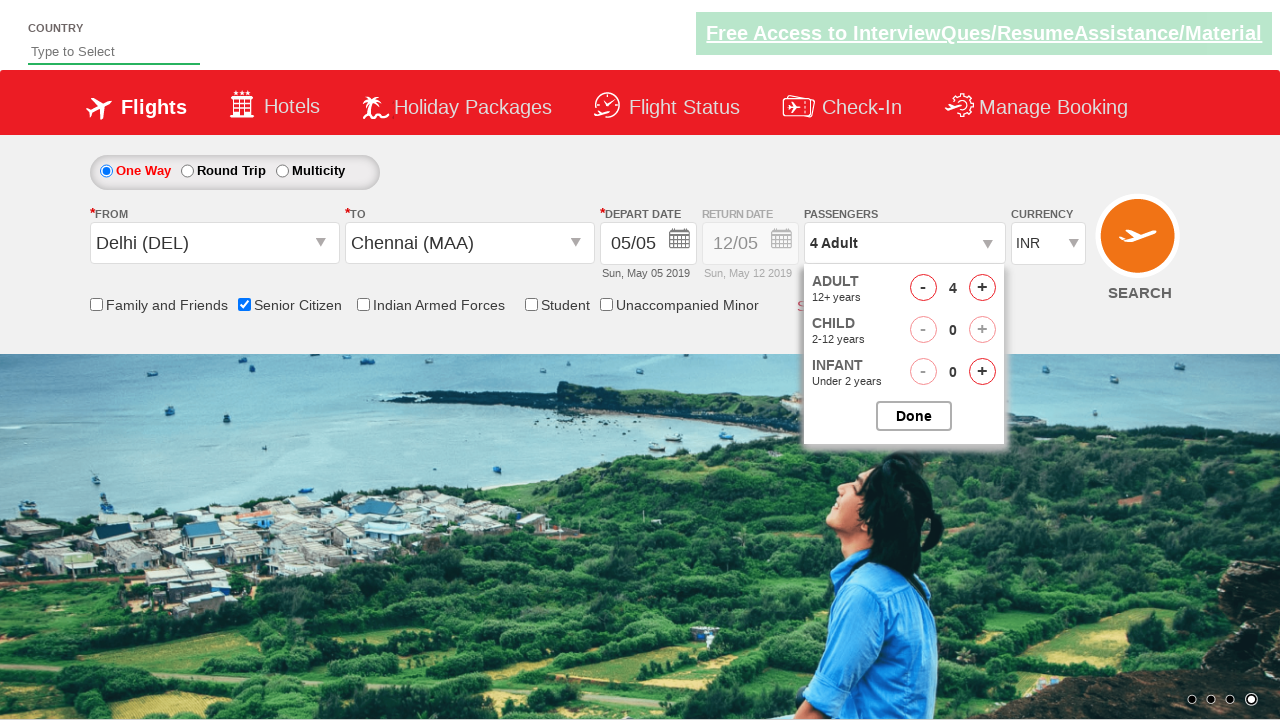

Added adult passenger 5 of 5 at (982, 288) on #hrefIncAdt
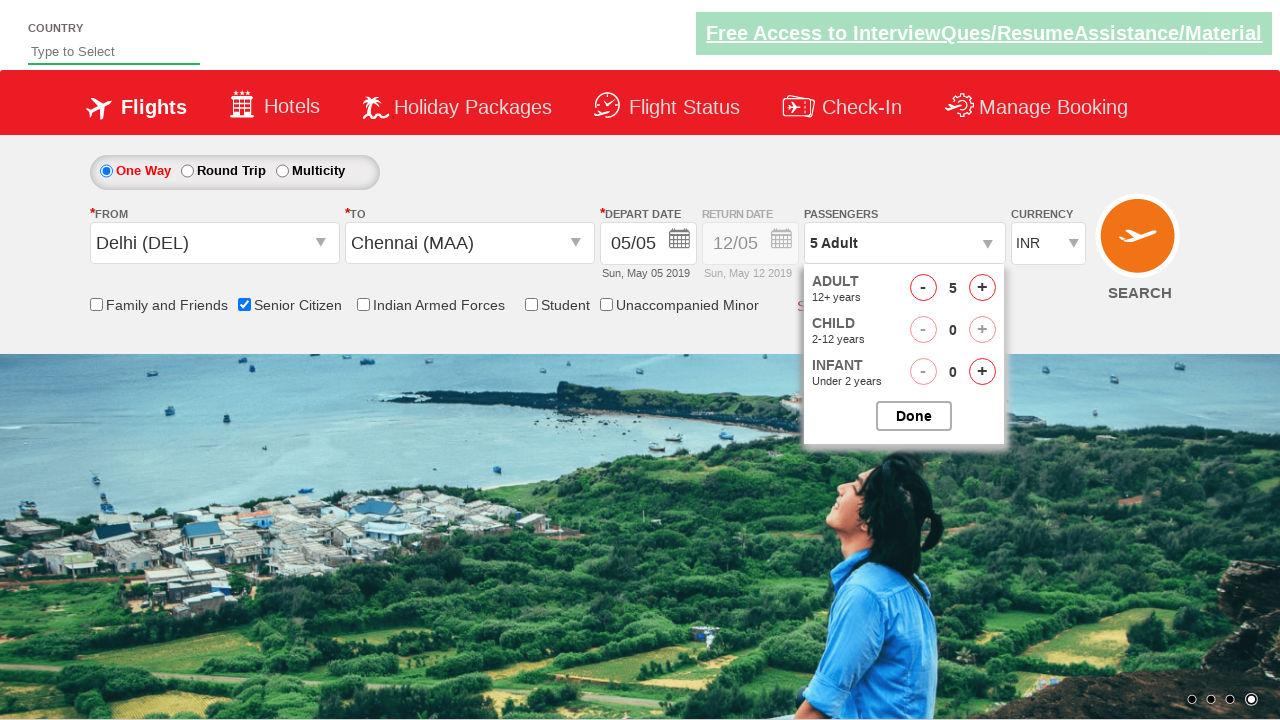

Closed passenger options panel at (914, 416) on #btnclosepaxoption
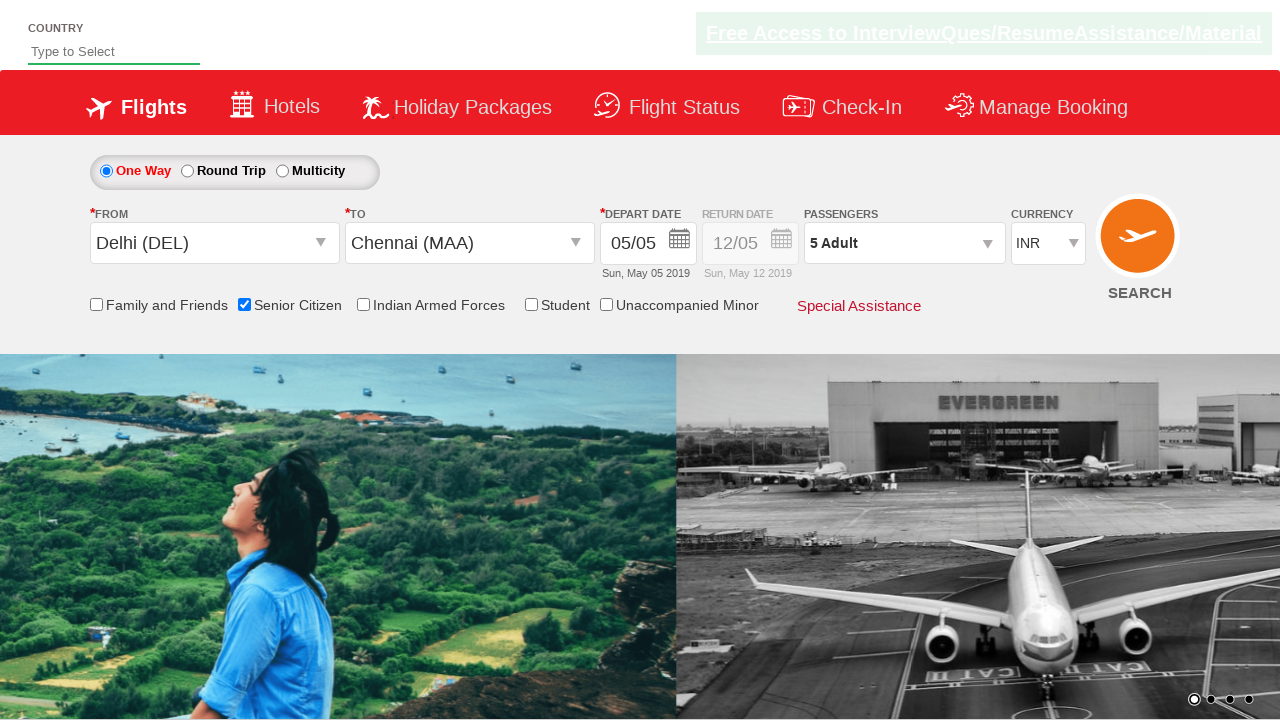

Verified passenger count display element is present
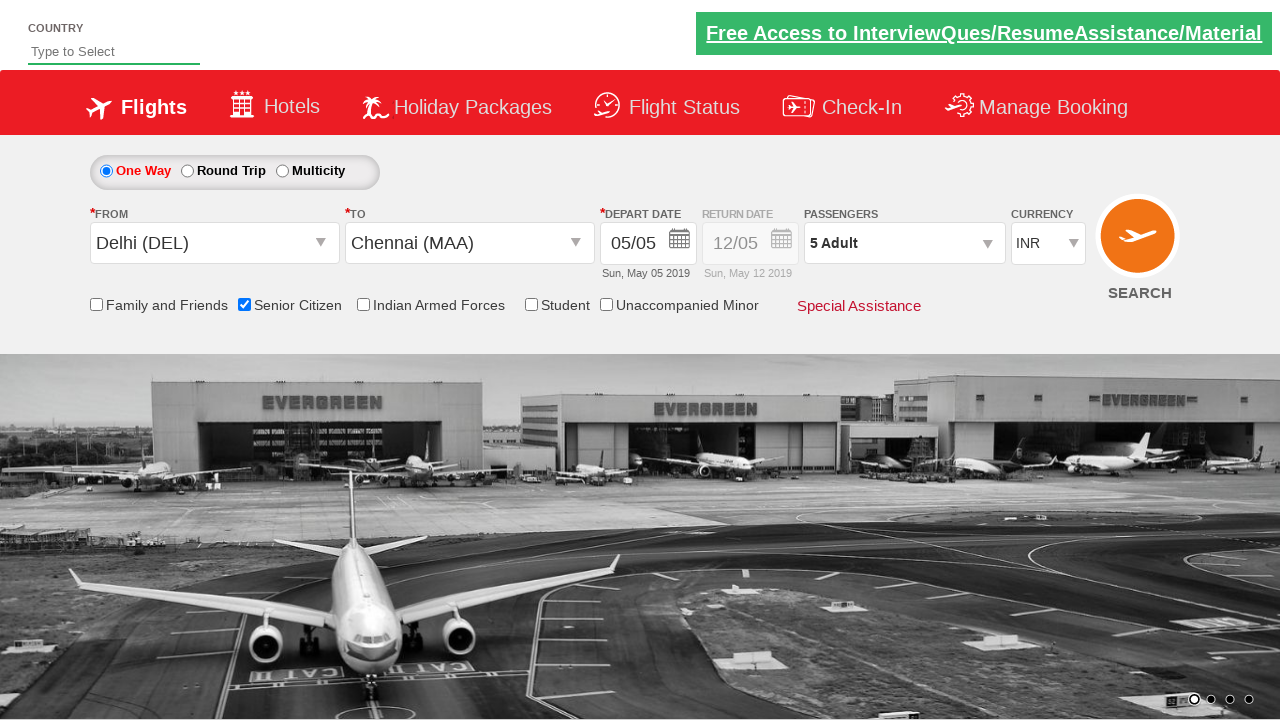

Clicked search button to submit flight booking form at (1140, 245) on input[value='Search']
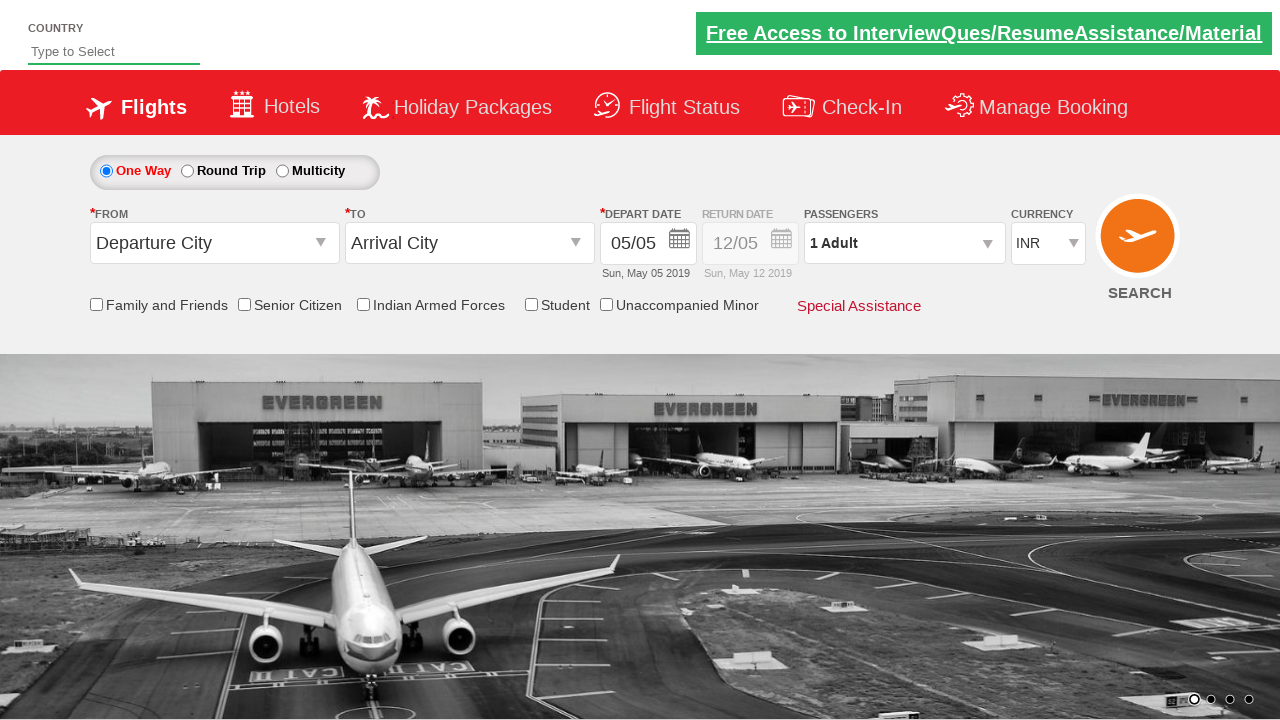

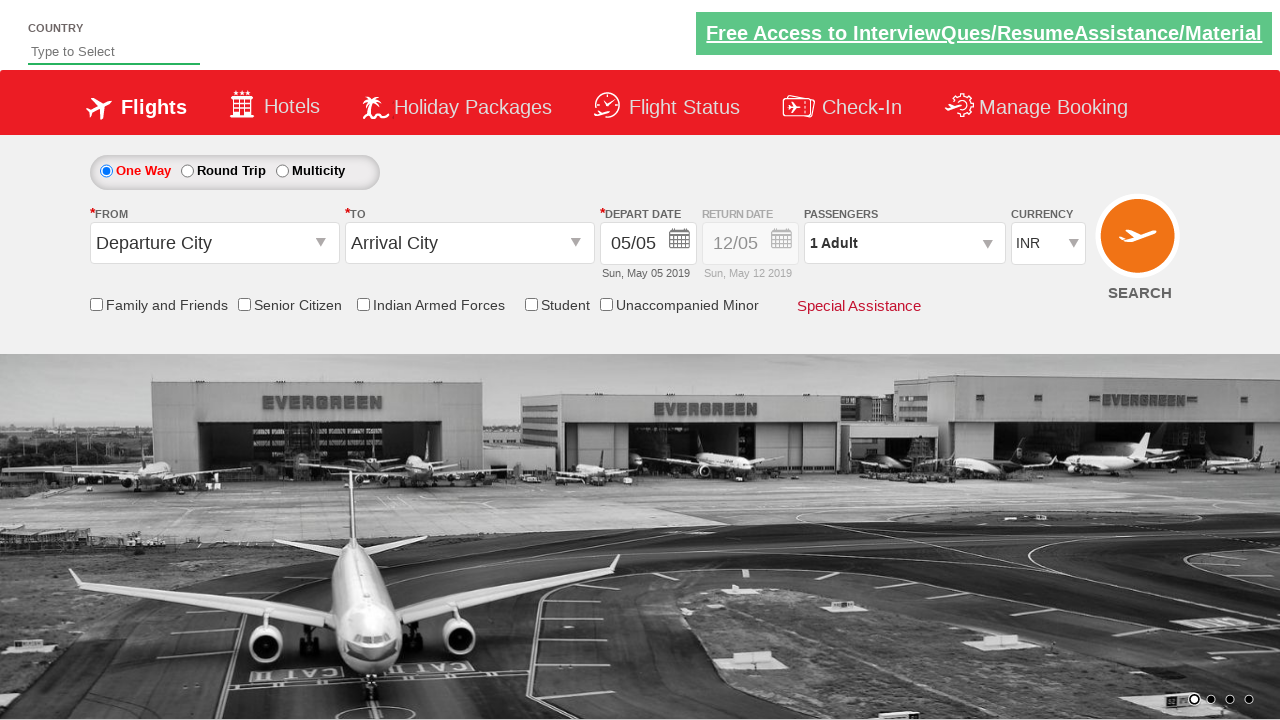